Tests jQuery UI drag and drop functionality by dragging an element and dropping it onto a target area

Starting URL: https://jqueryui.com/droppable/

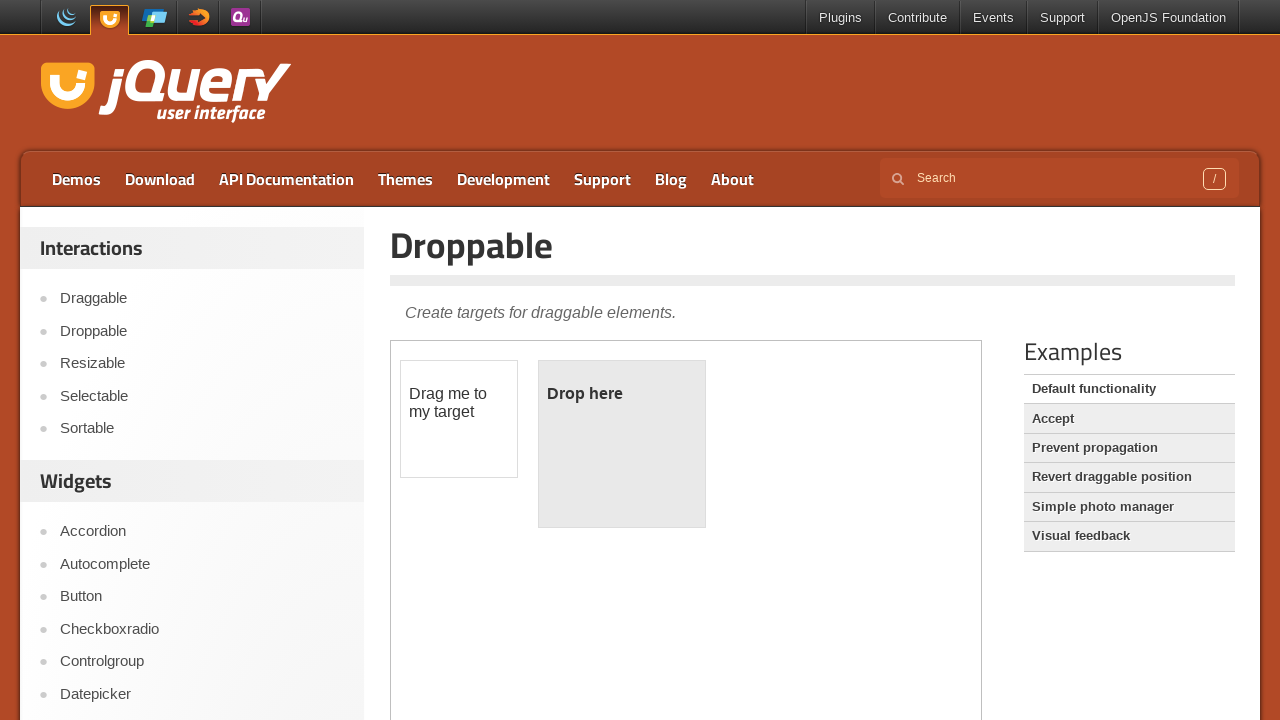

Clicked on the Droppable link at (813, 245) on text=Droppable
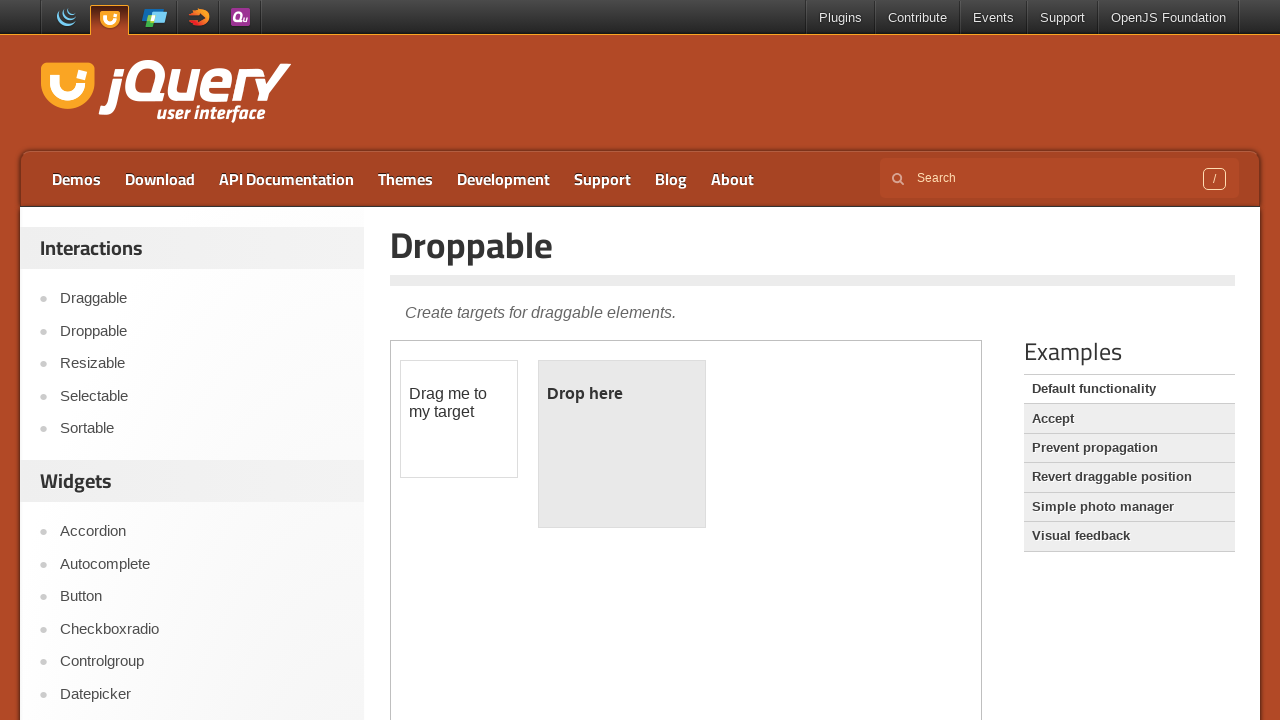

Located the iframe containing the drag and drop demo
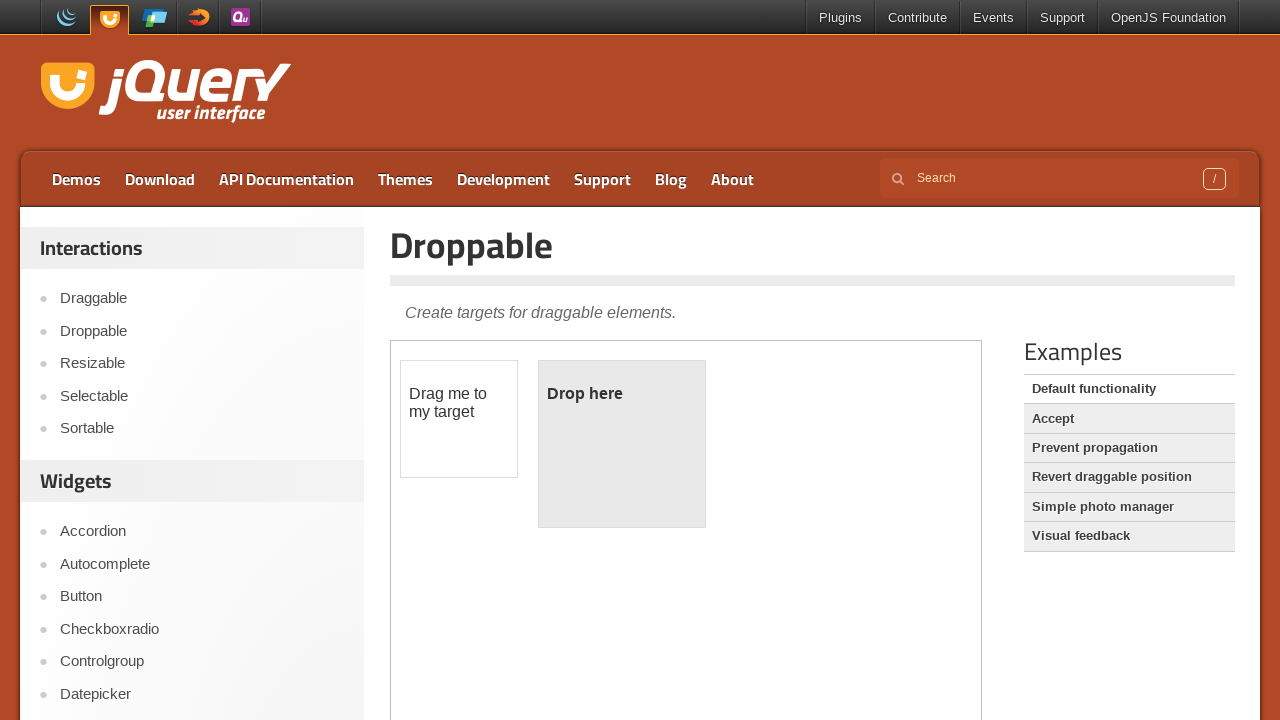

Located the draggable element
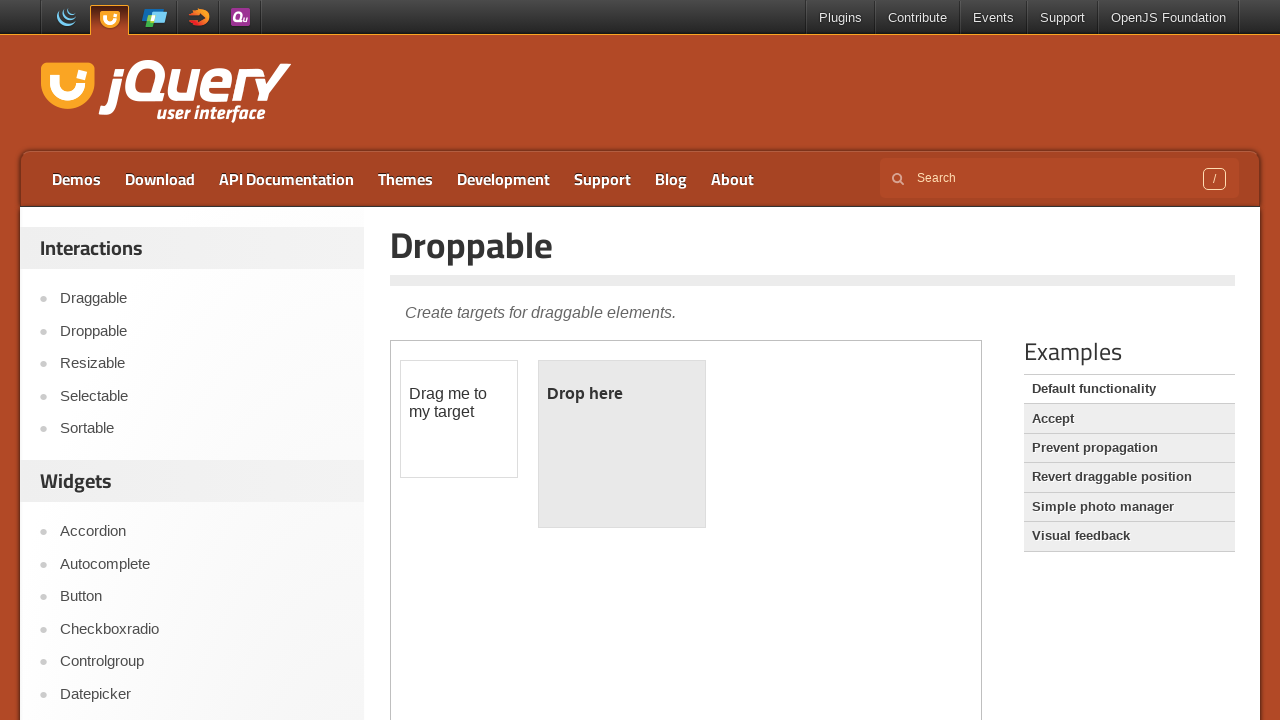

Located the droppable target area
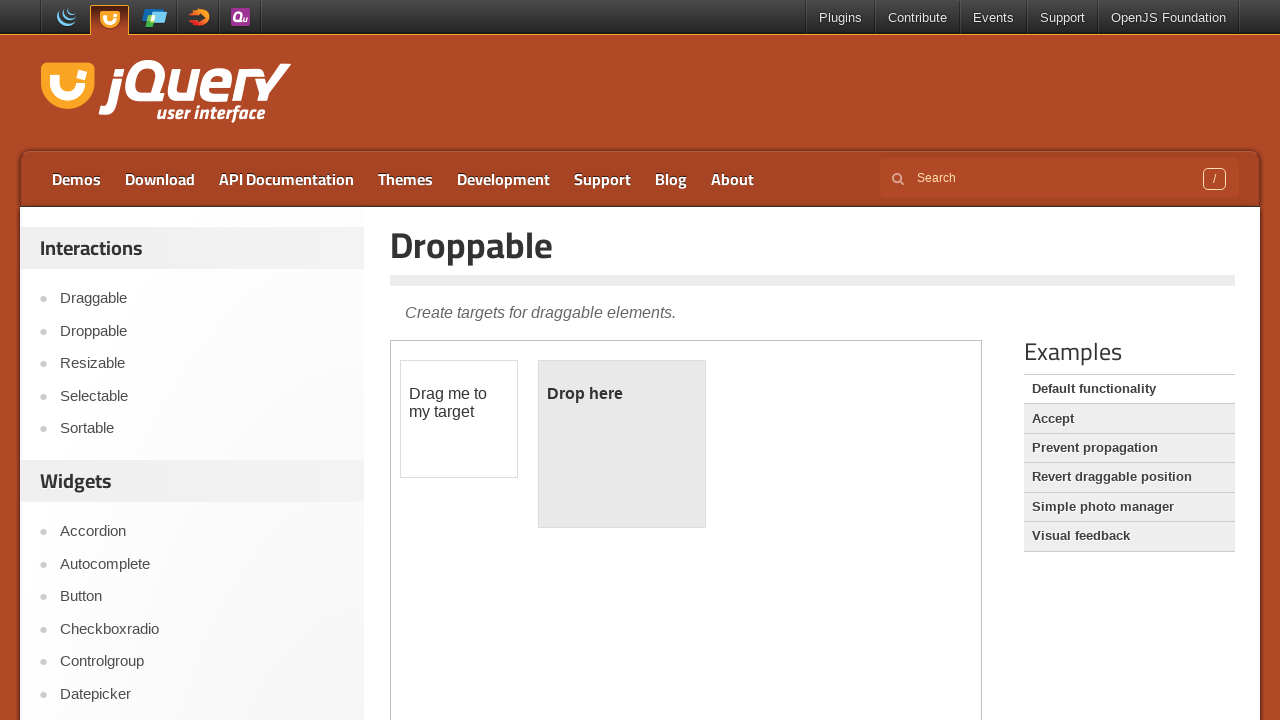

Dragged the element and dropped it onto the target area at (622, 444)
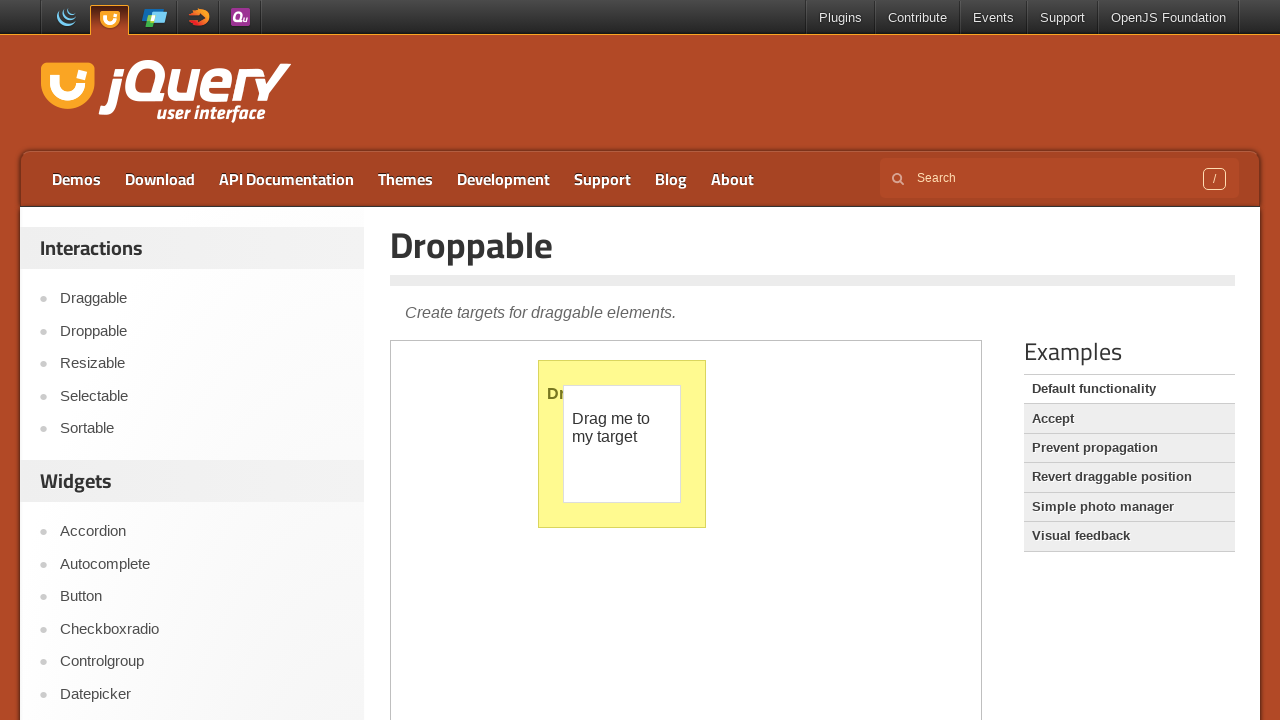

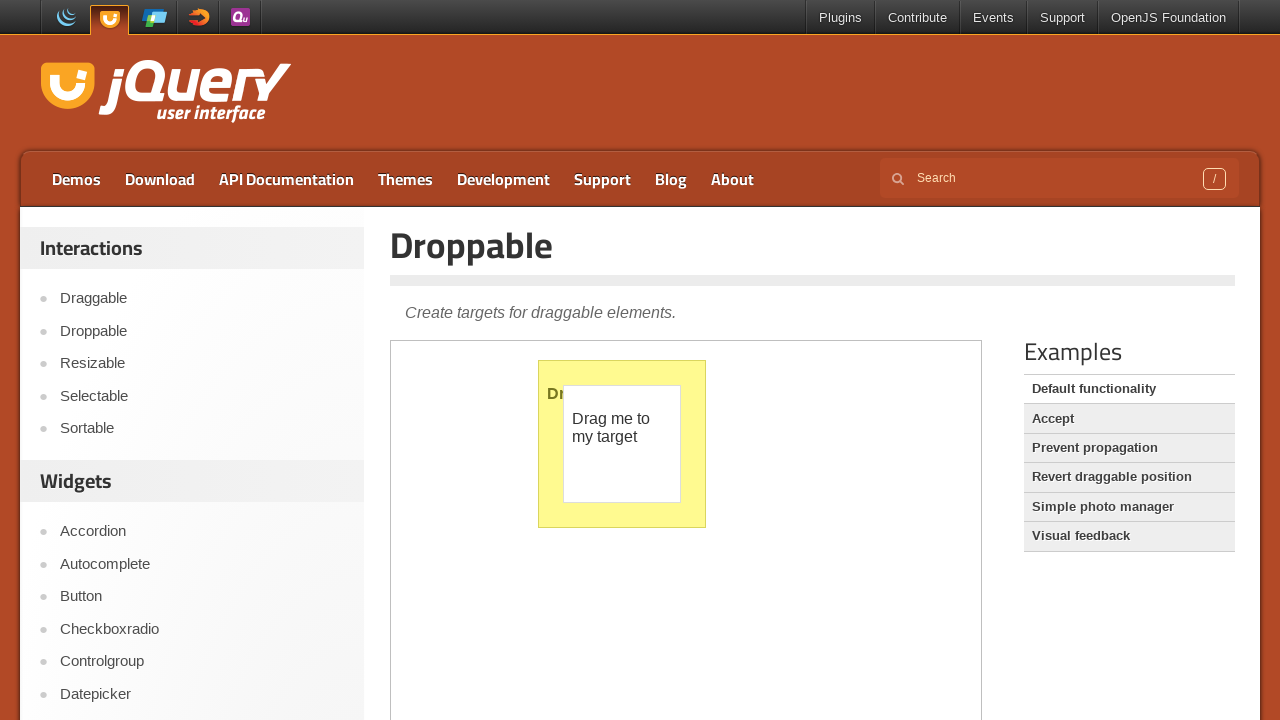